Tests dropdown selection functionality by selecting options from multiple dropdown menus using different selection methods

Starting URL: https://letcode.in/dropdowns

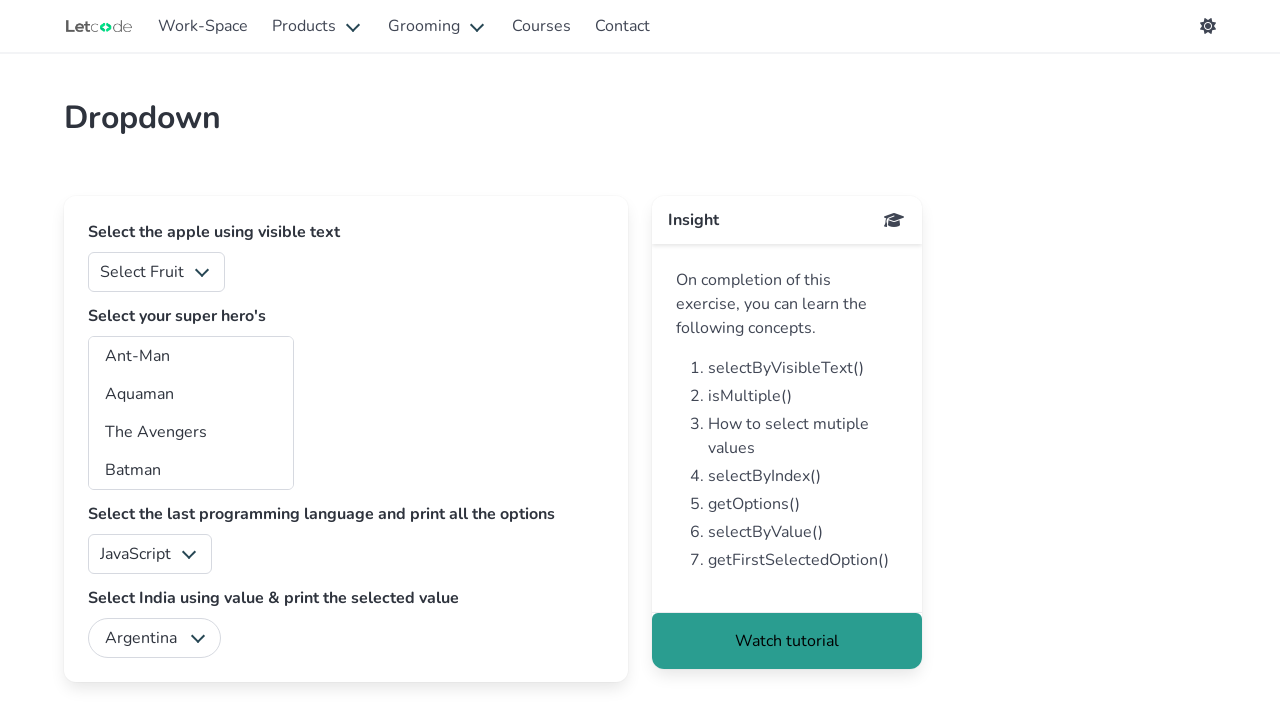

Selected 'Apple' from fruits dropdown by label on #fruits
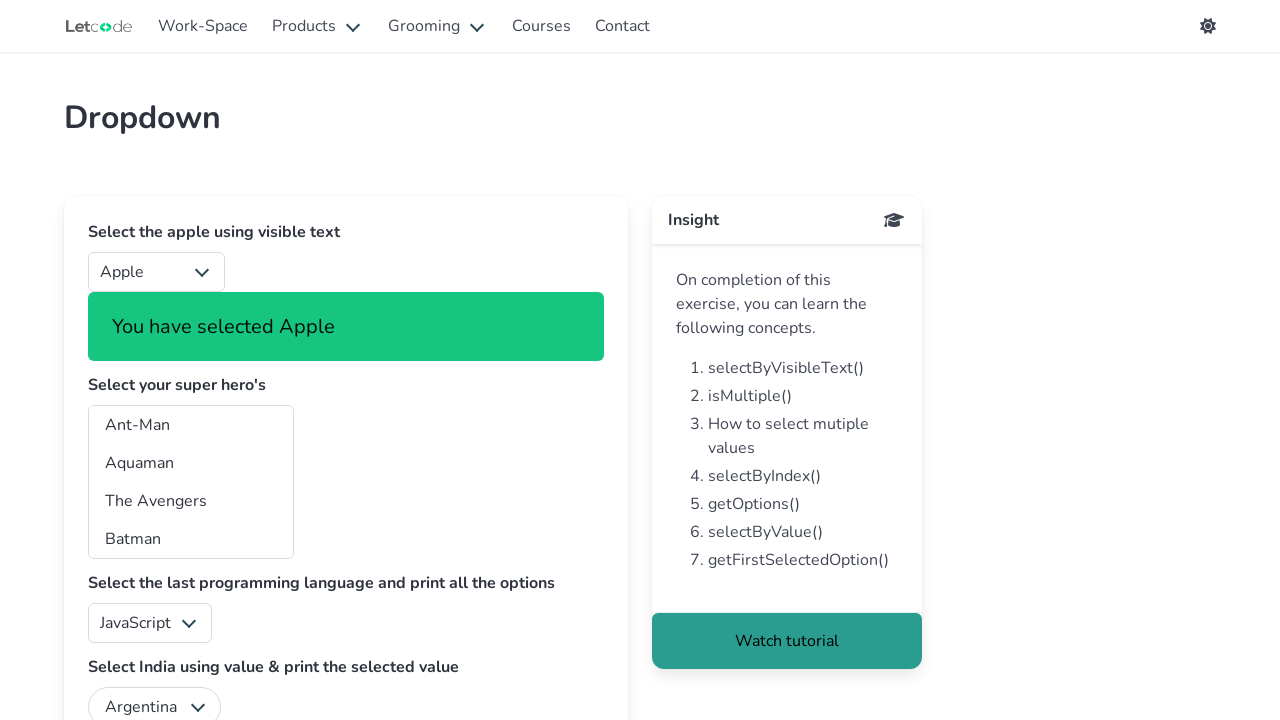

Selected superhero at index 3 from superheros dropdown on #superheros
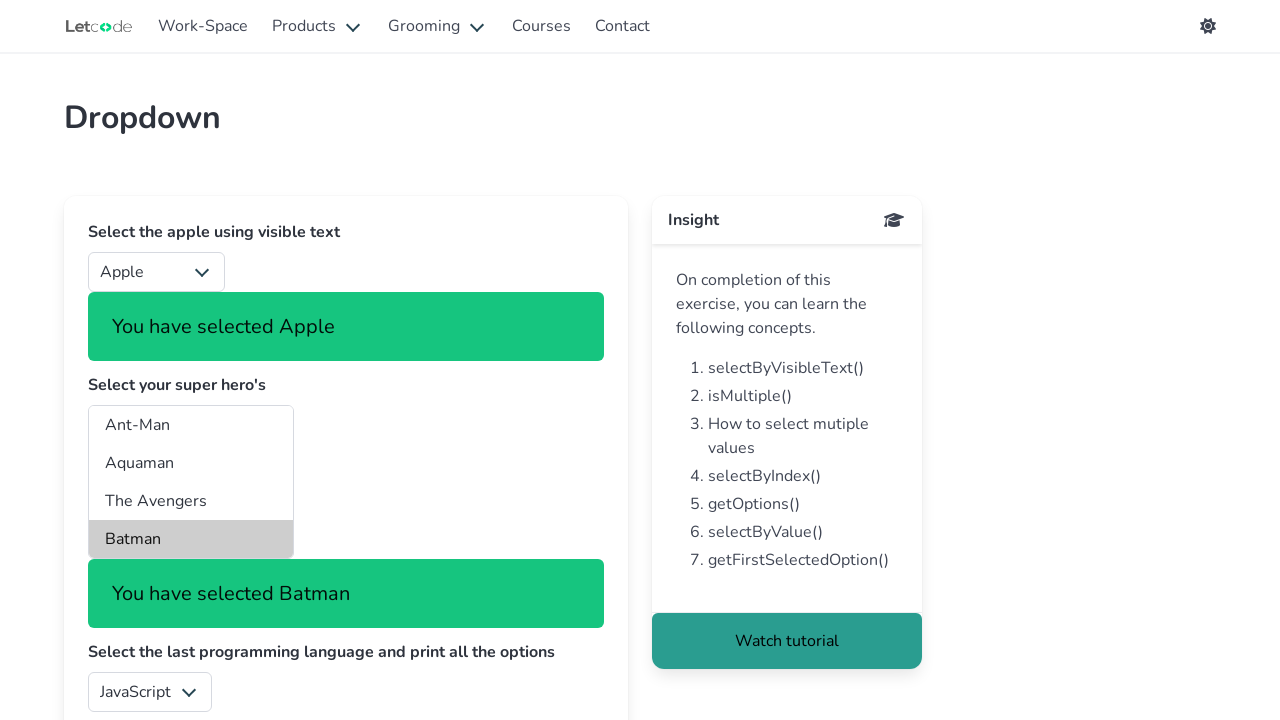

Scrolled down 3250 pixels to view additional dropdowns
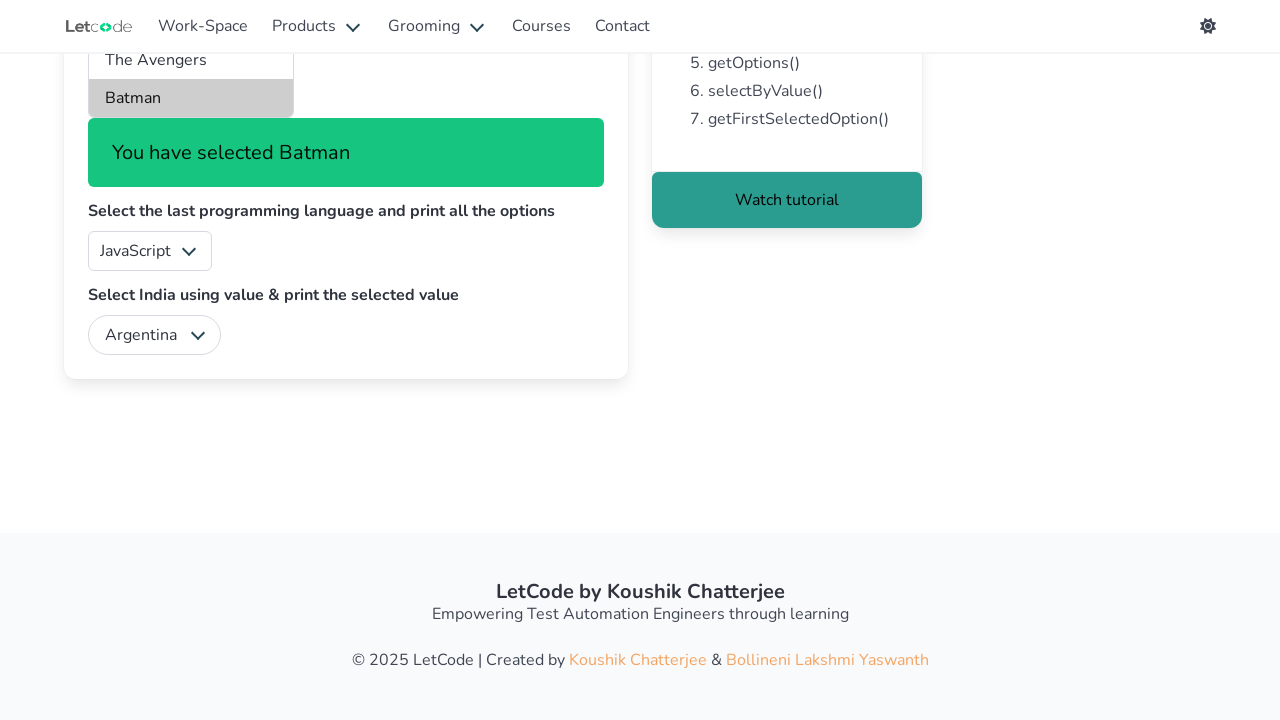

Retrieved language dropdown options text content
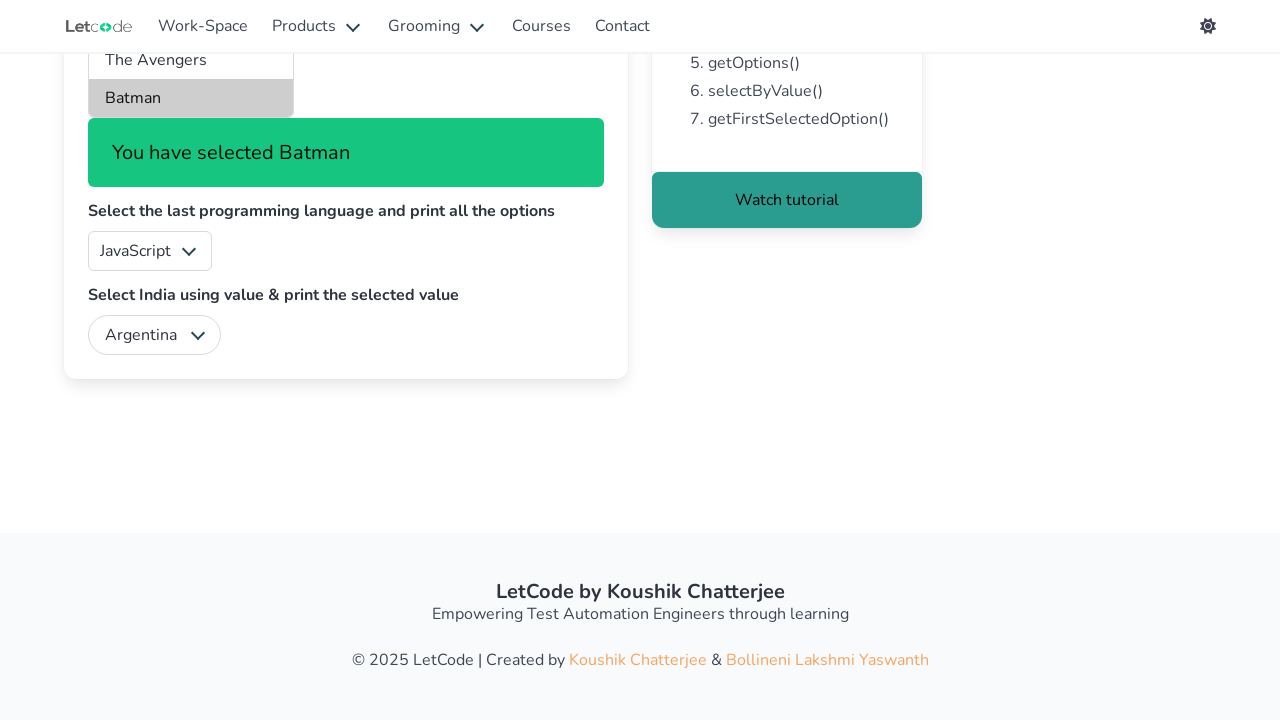

Selected language 'py' from language dropdown by value on #lang
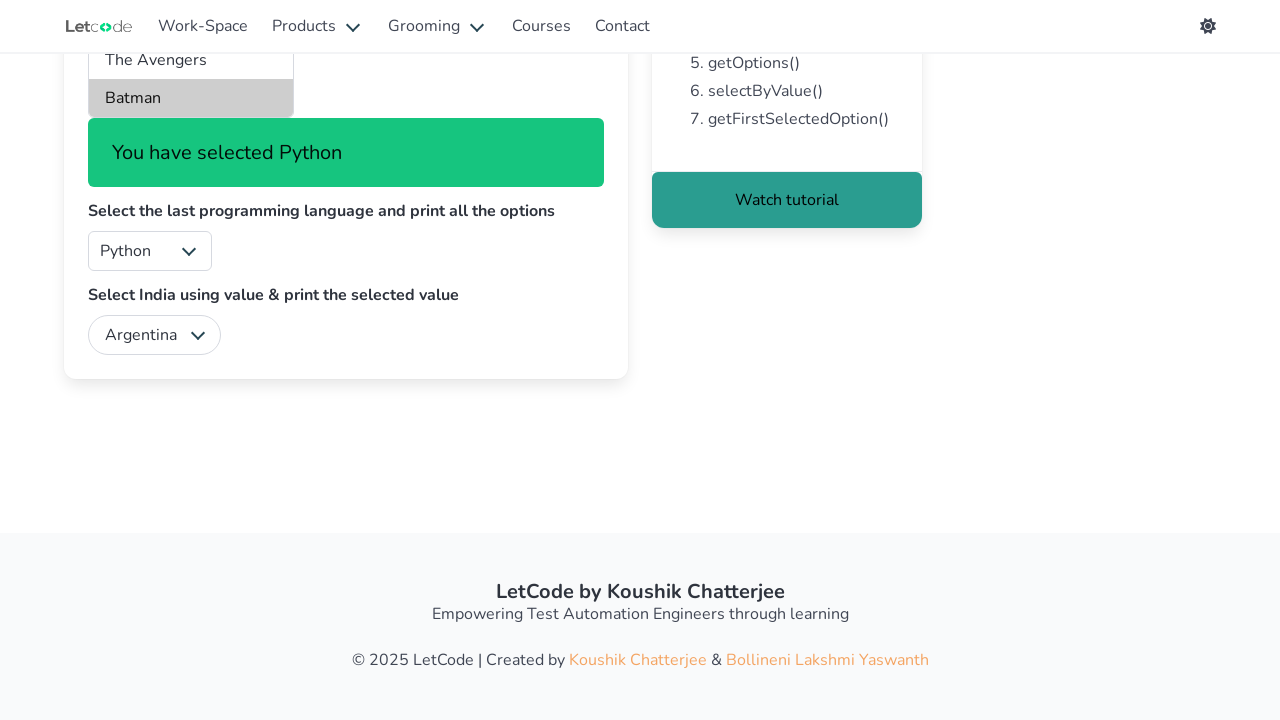

Selected 'India' from country dropdown by value on #country
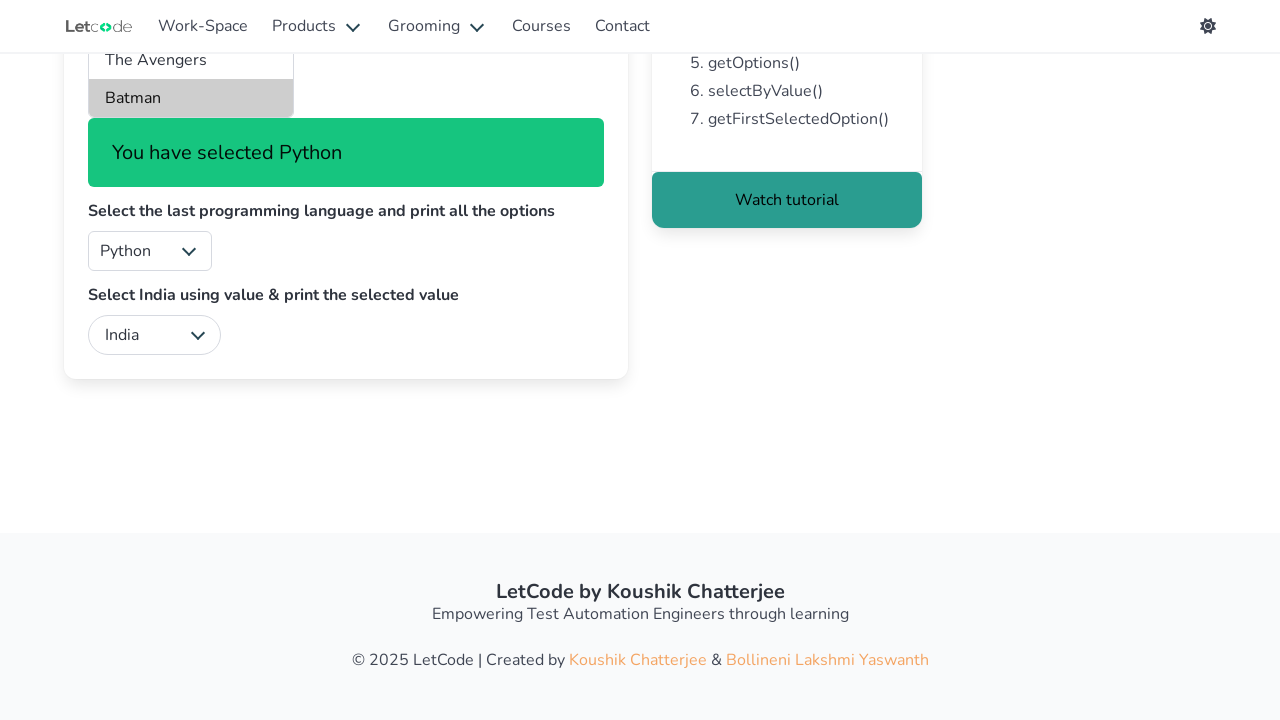

Retrieved the input value of country dropdown
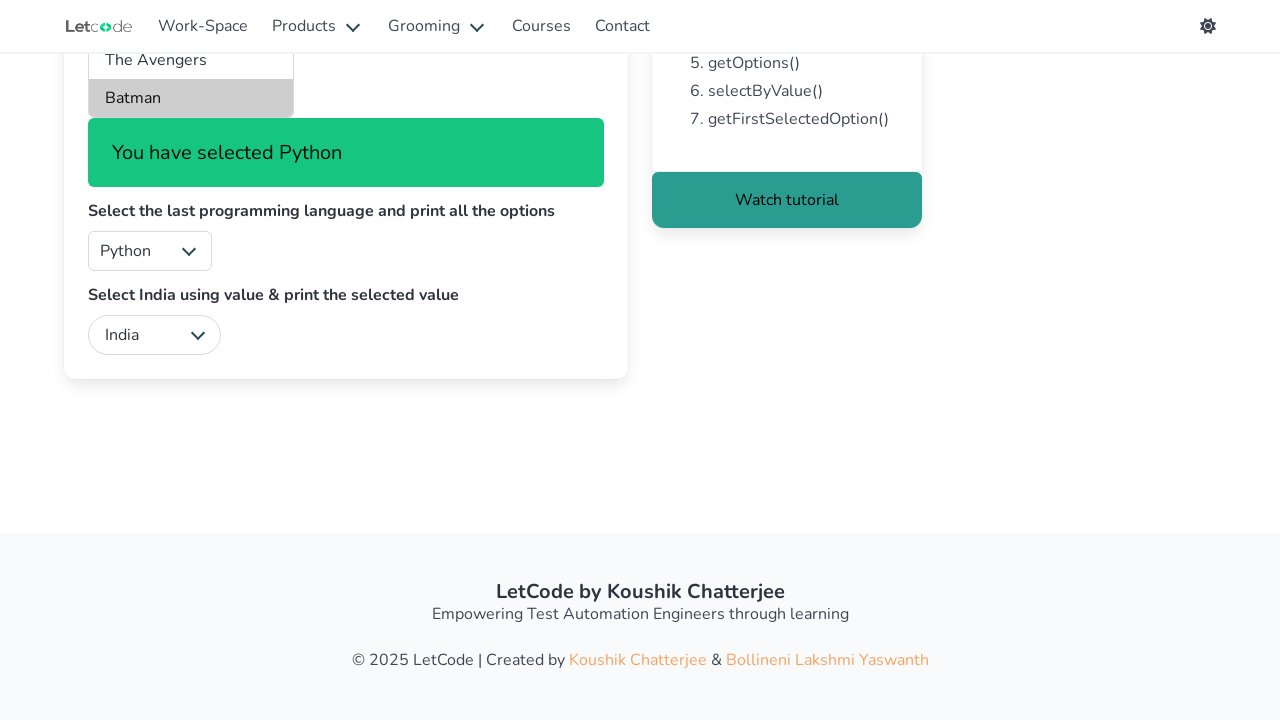

Retrieved the text content of selected country option
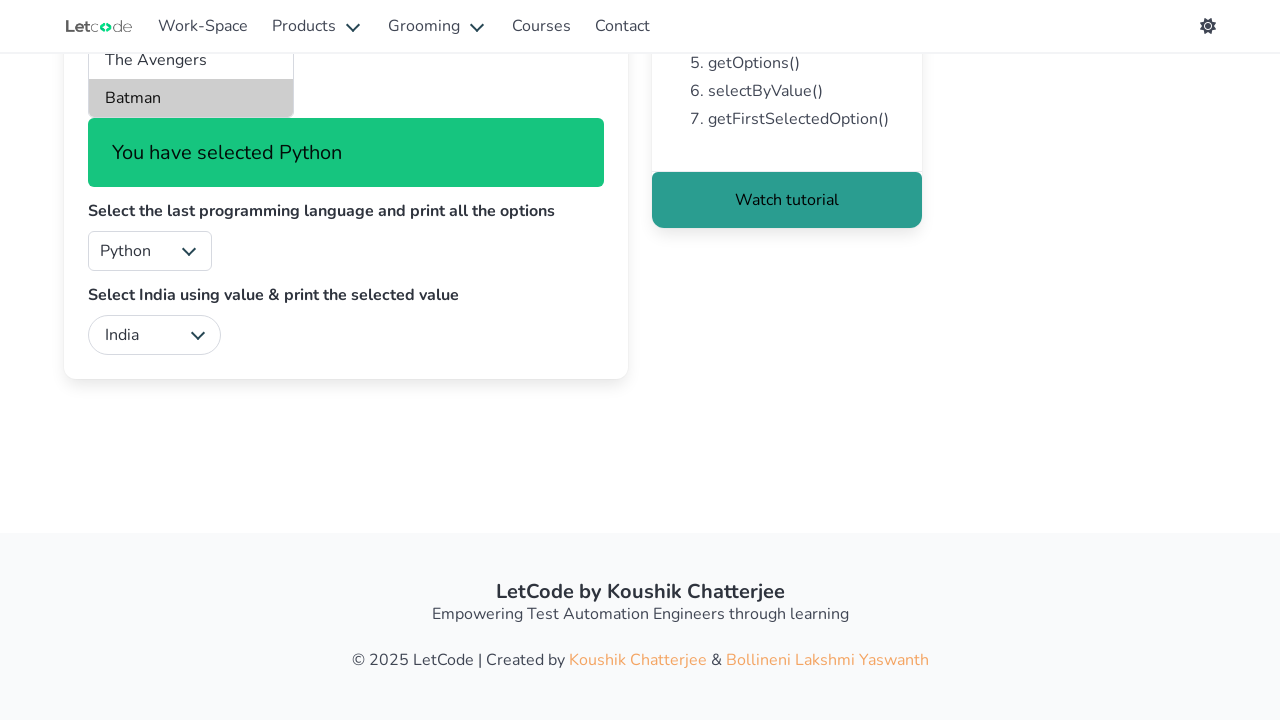

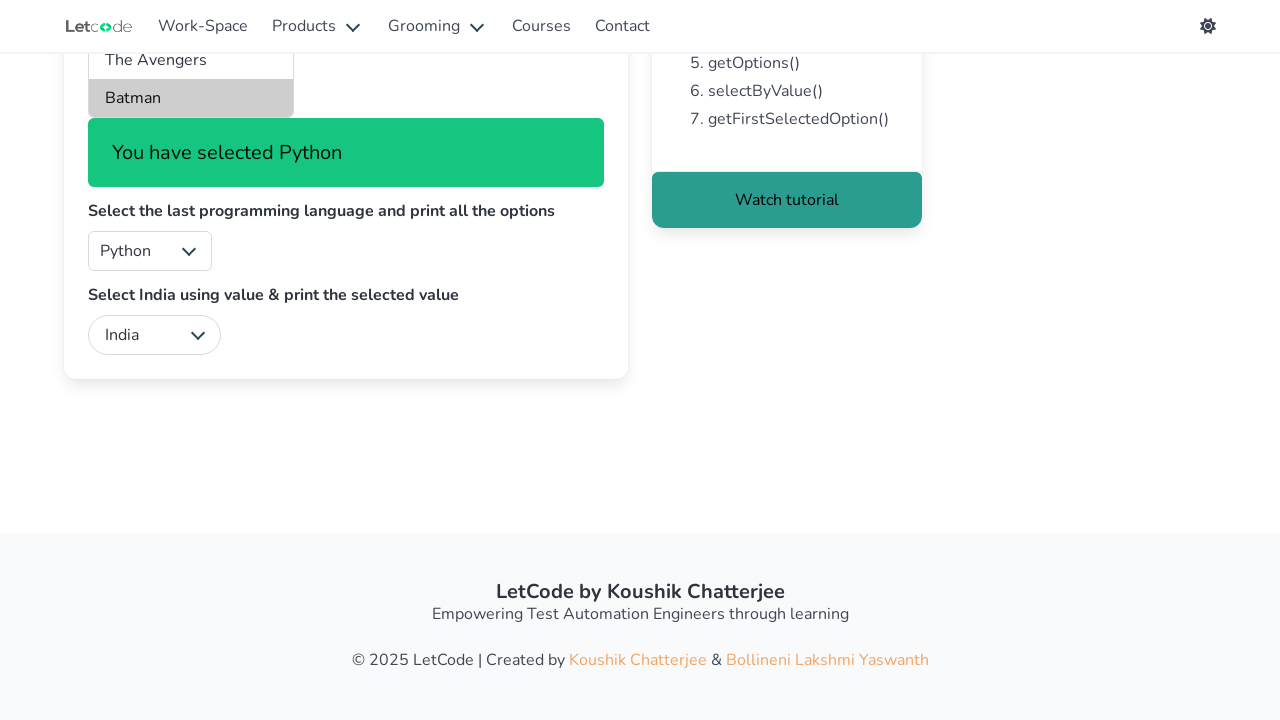